Tests a practice form by verifying element states (displayed/enabled), filling the first name field, selecting a hobbies checkbox if not already selected, and clicking the submit button.

Starting URL: https://demoqa.com/automation-practice-form

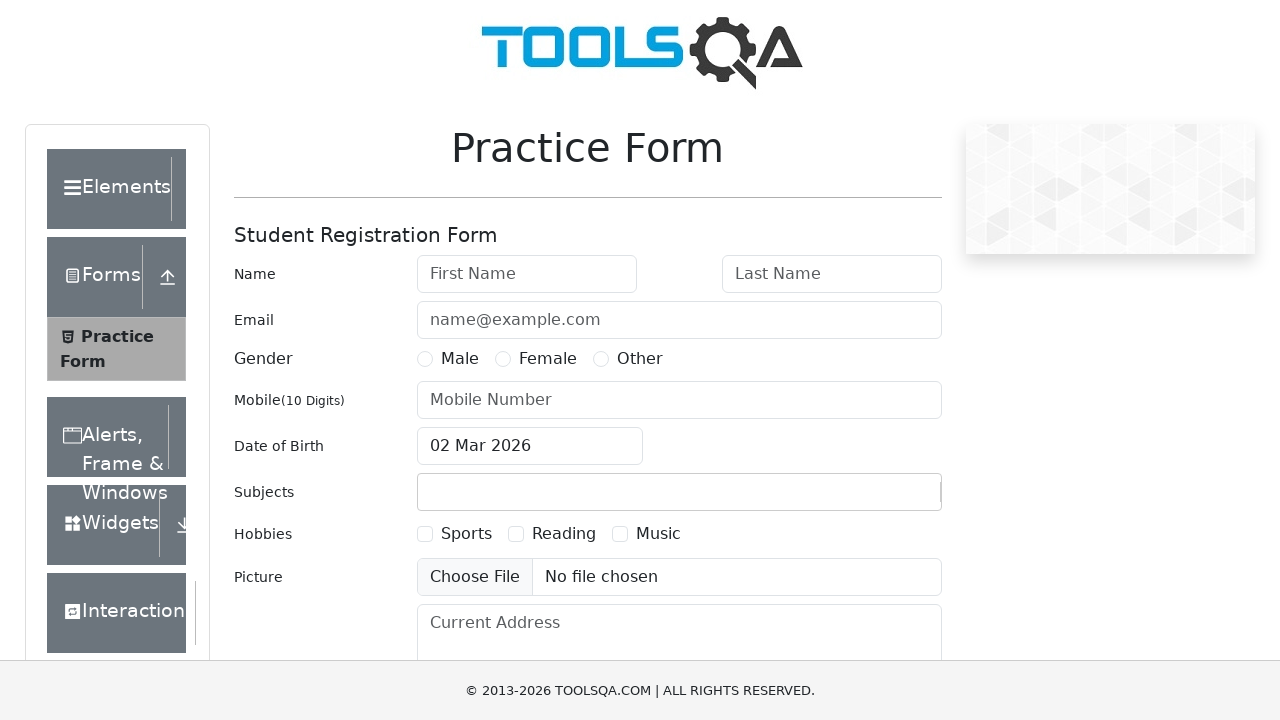

Located the First Name input field
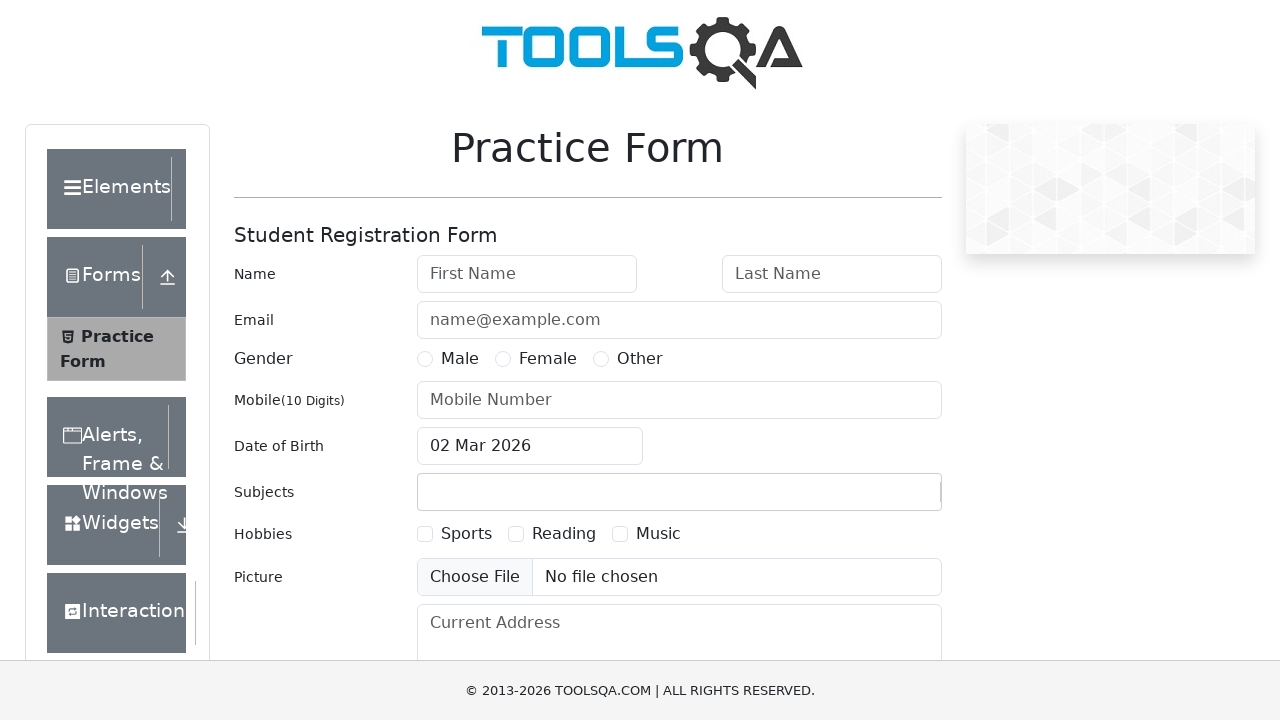

Verified First Name input is displayed and enabled
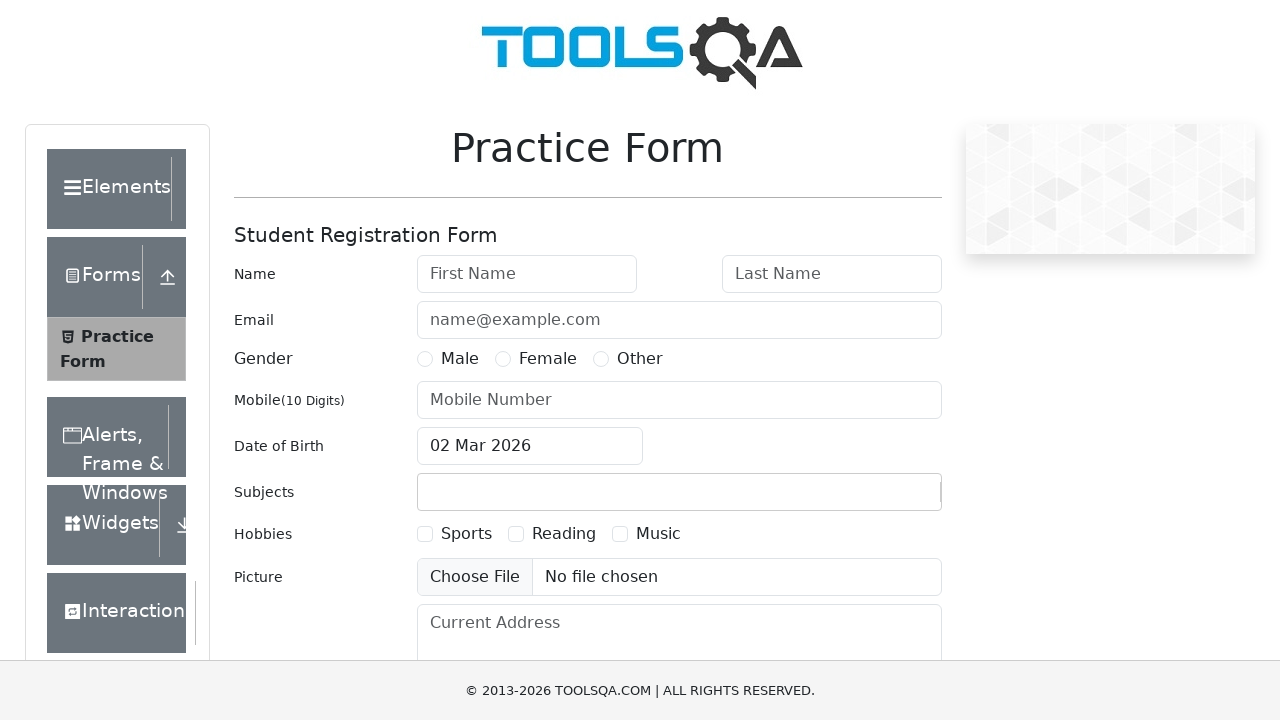

Filled First Name field with 'Alpha' on #firstName
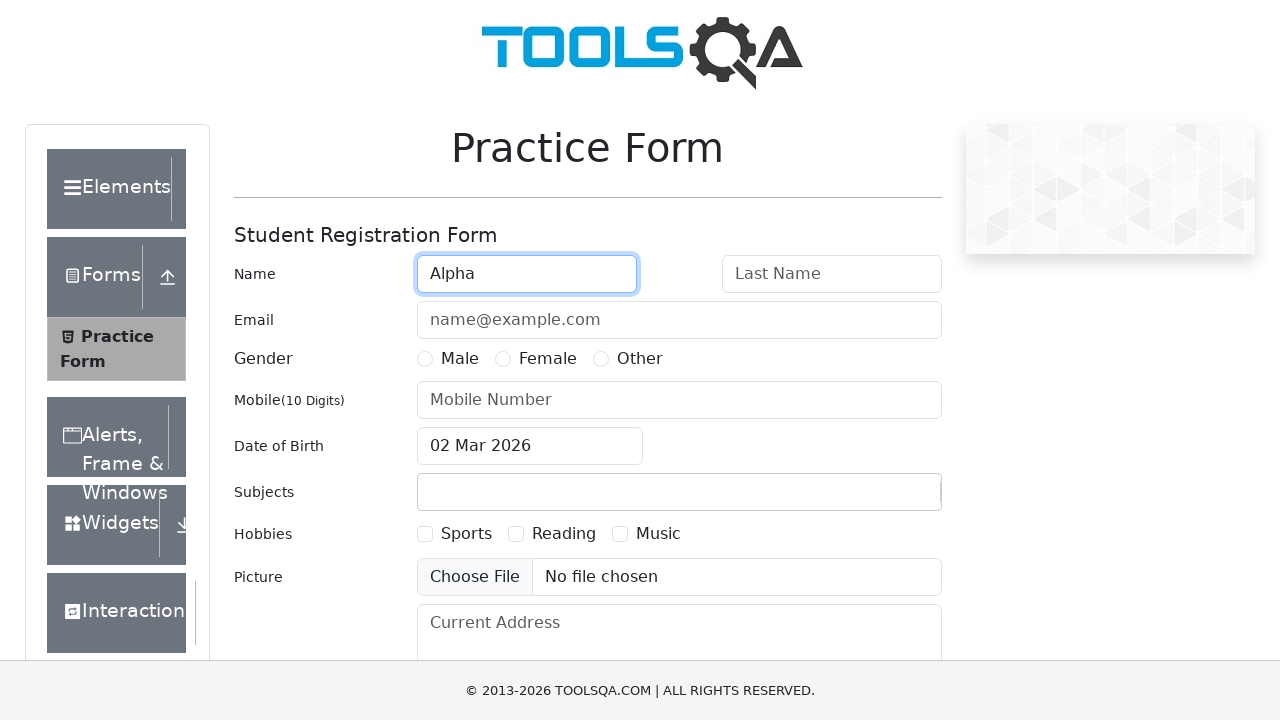

Located the Hobbies checkbox
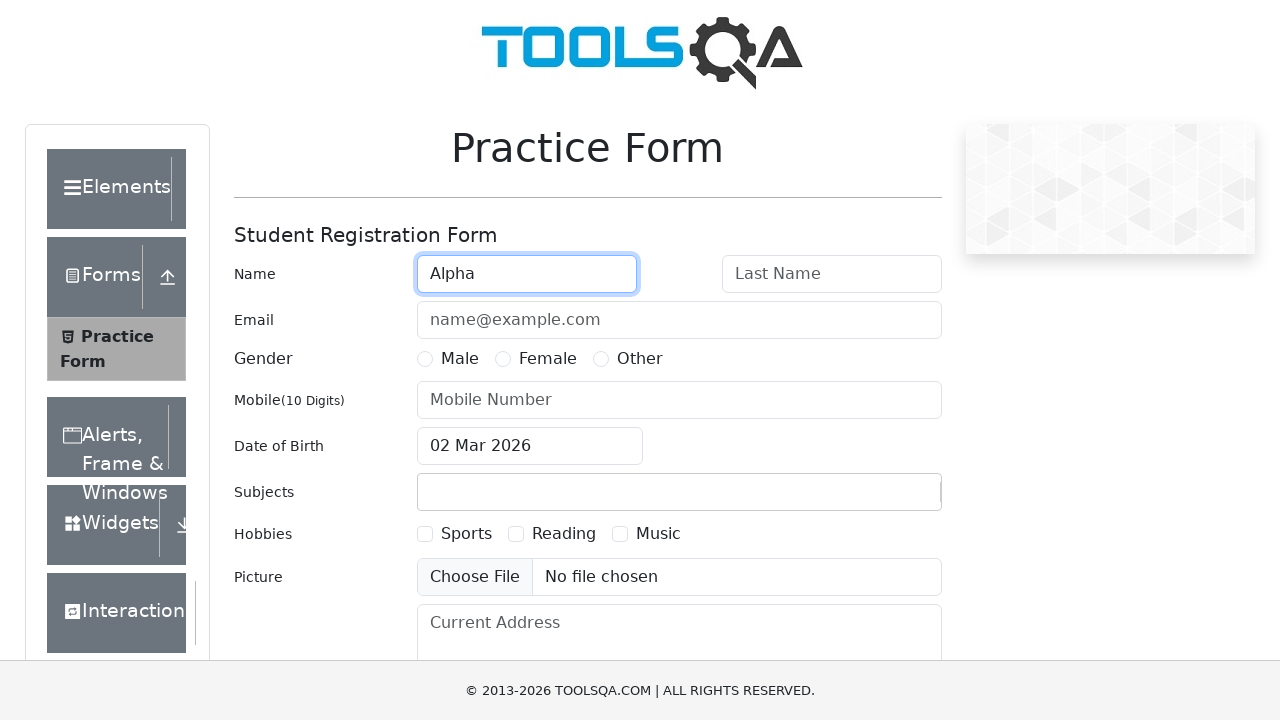

Scrolled Hobbies checkbox into view if needed
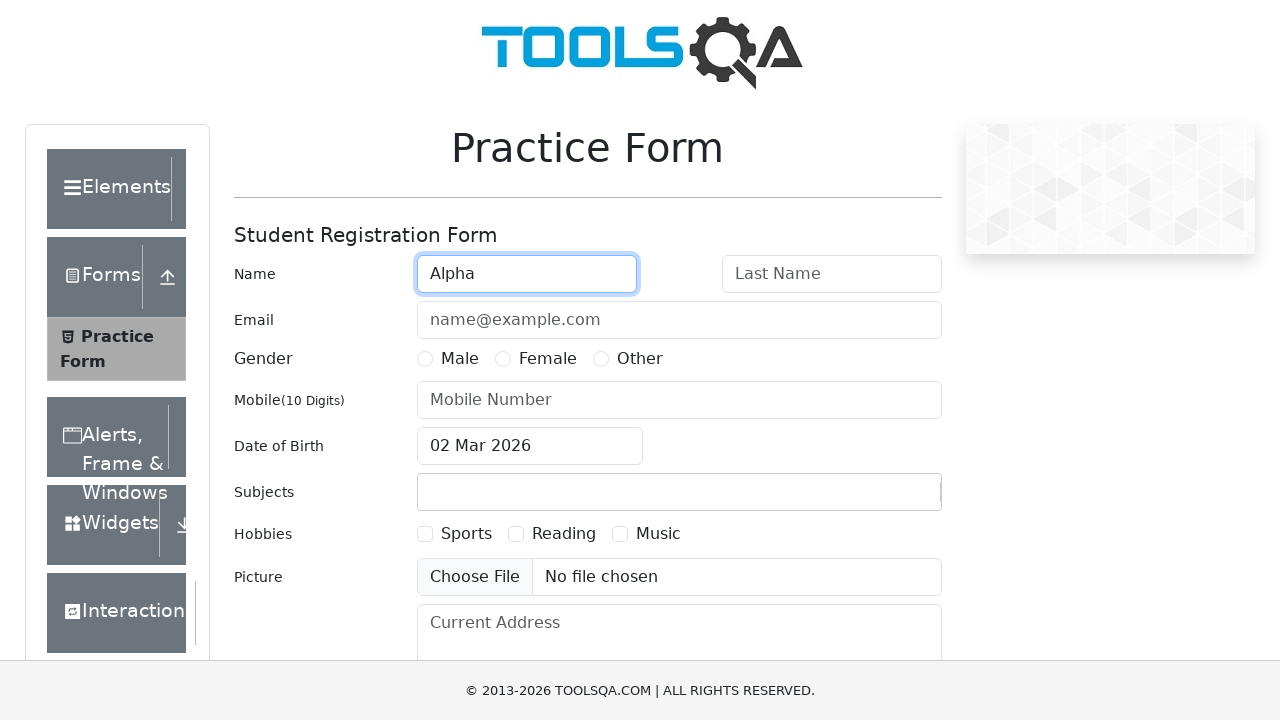

Verified Hobbies checkbox is not selected
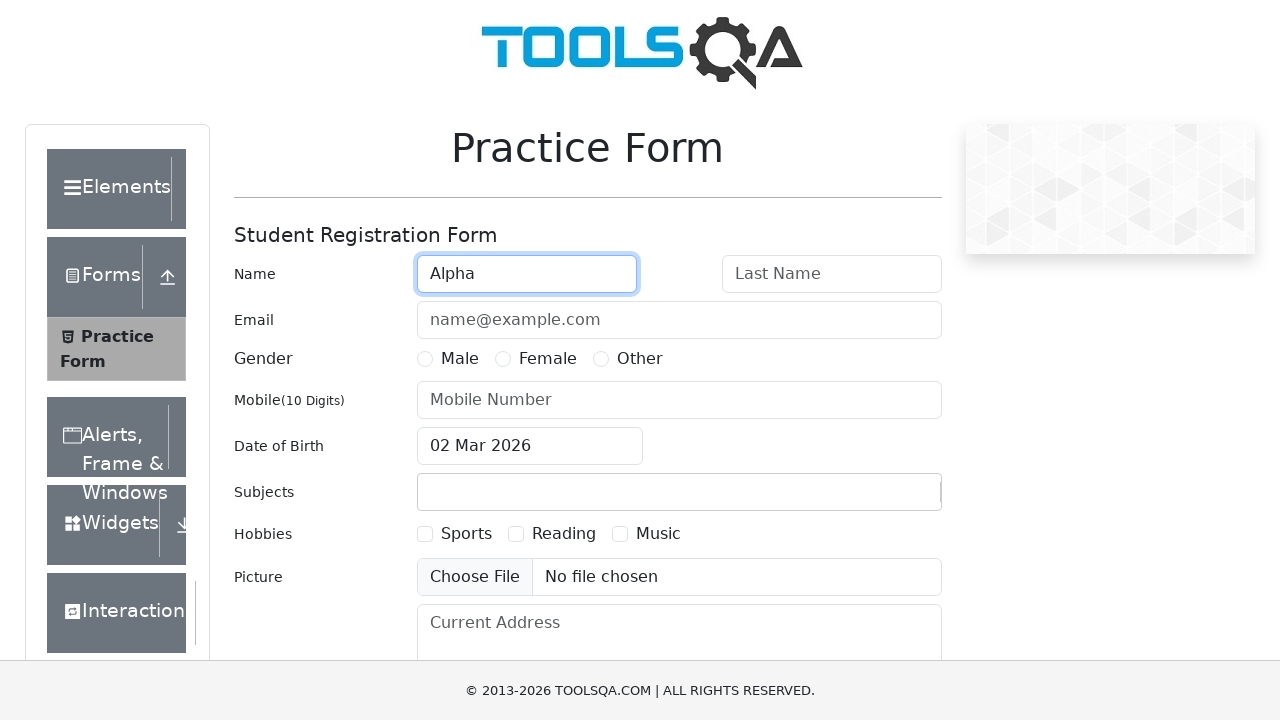

Clicked the Hobbies checkbox label to select it at (466, 534) on label[for='hobbies-checkbox-1']
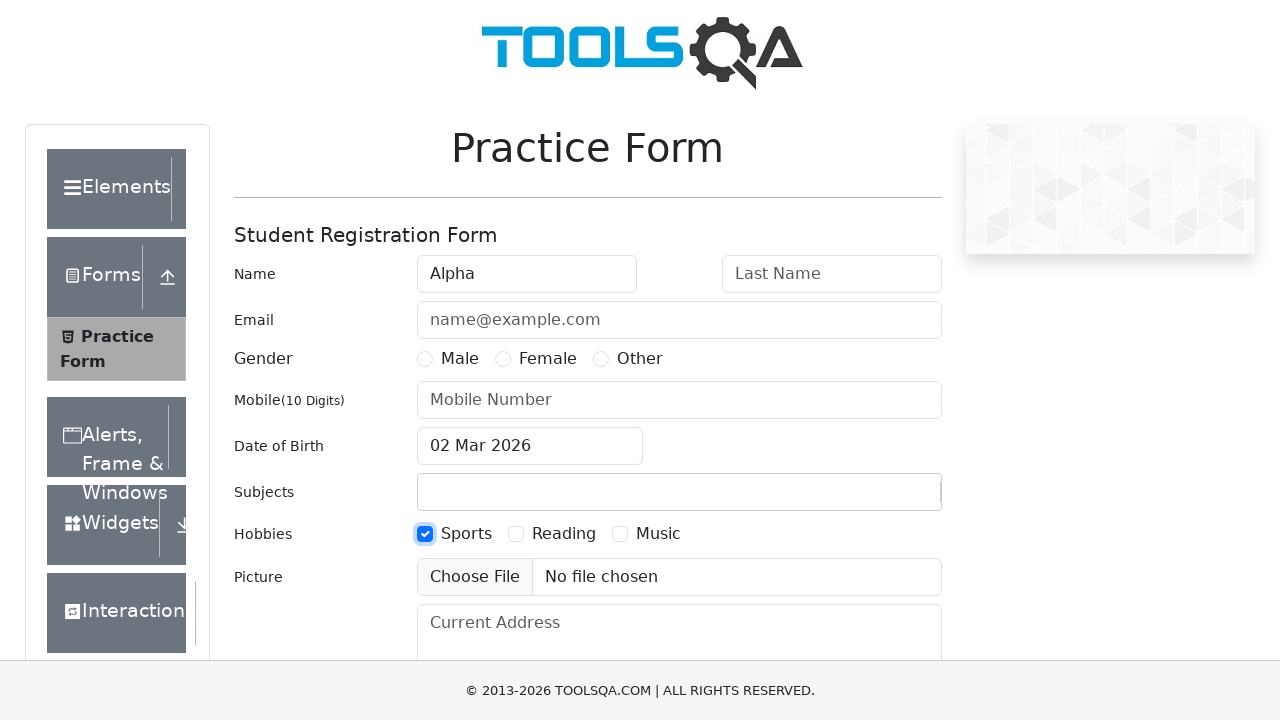

Located the Submit button
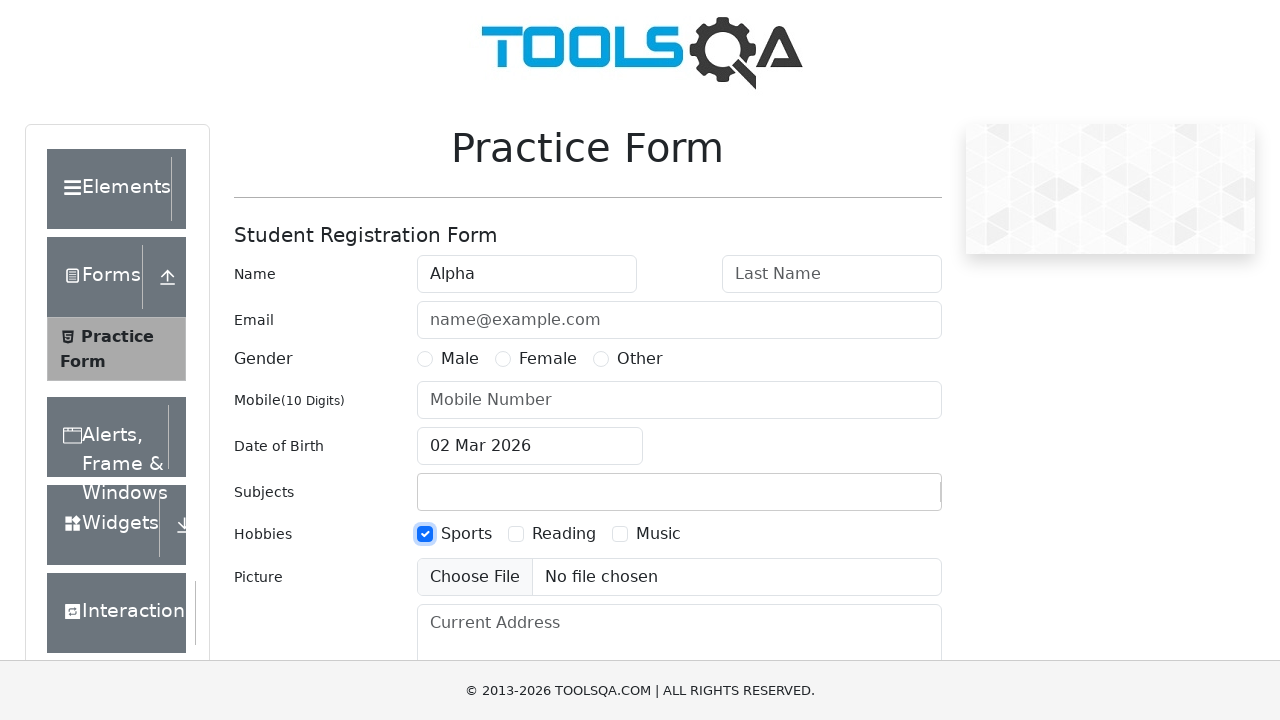

Verified Submit button is displayed and enabled
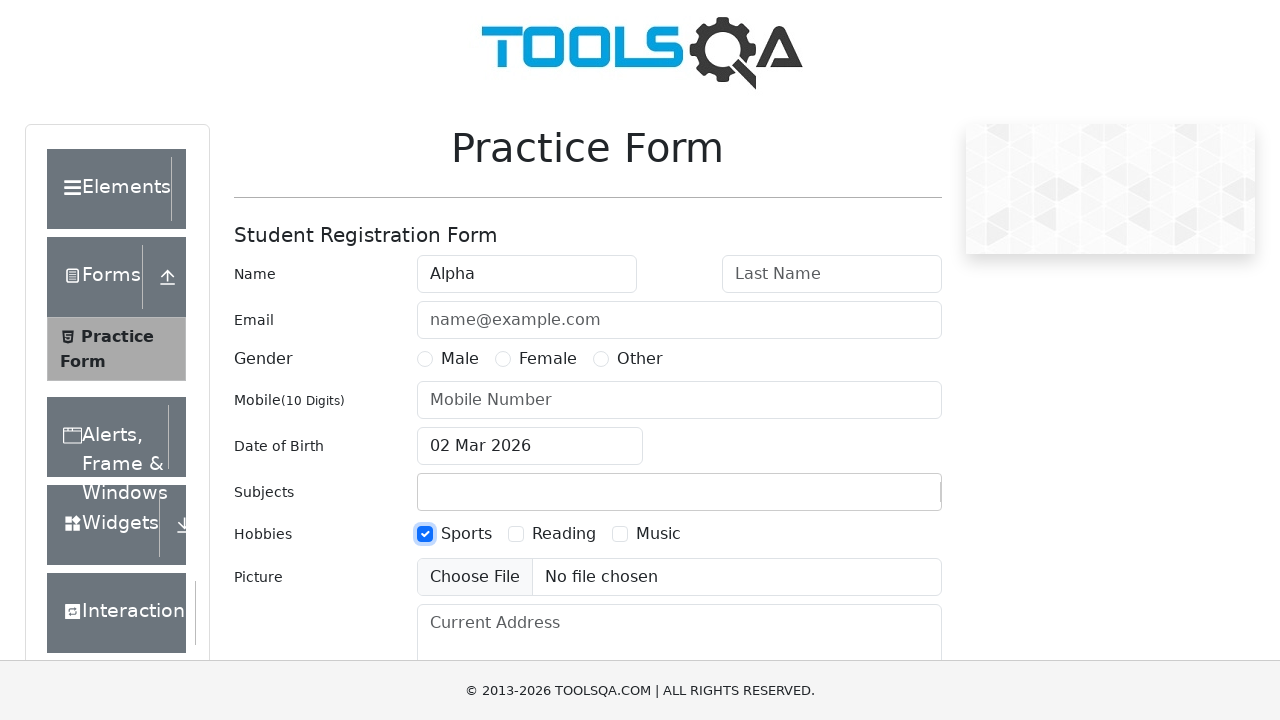

Scrolled Submit button into view if needed
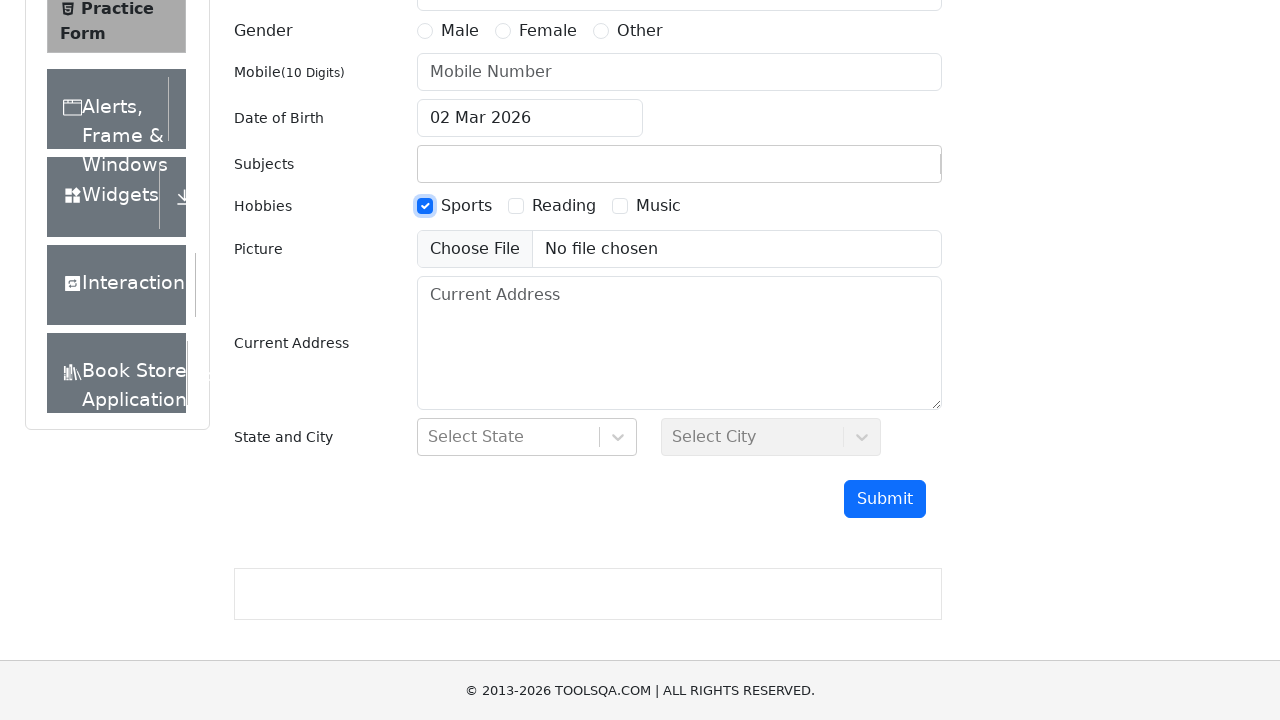

Clicked the Submit button at (885, 499) on #submit
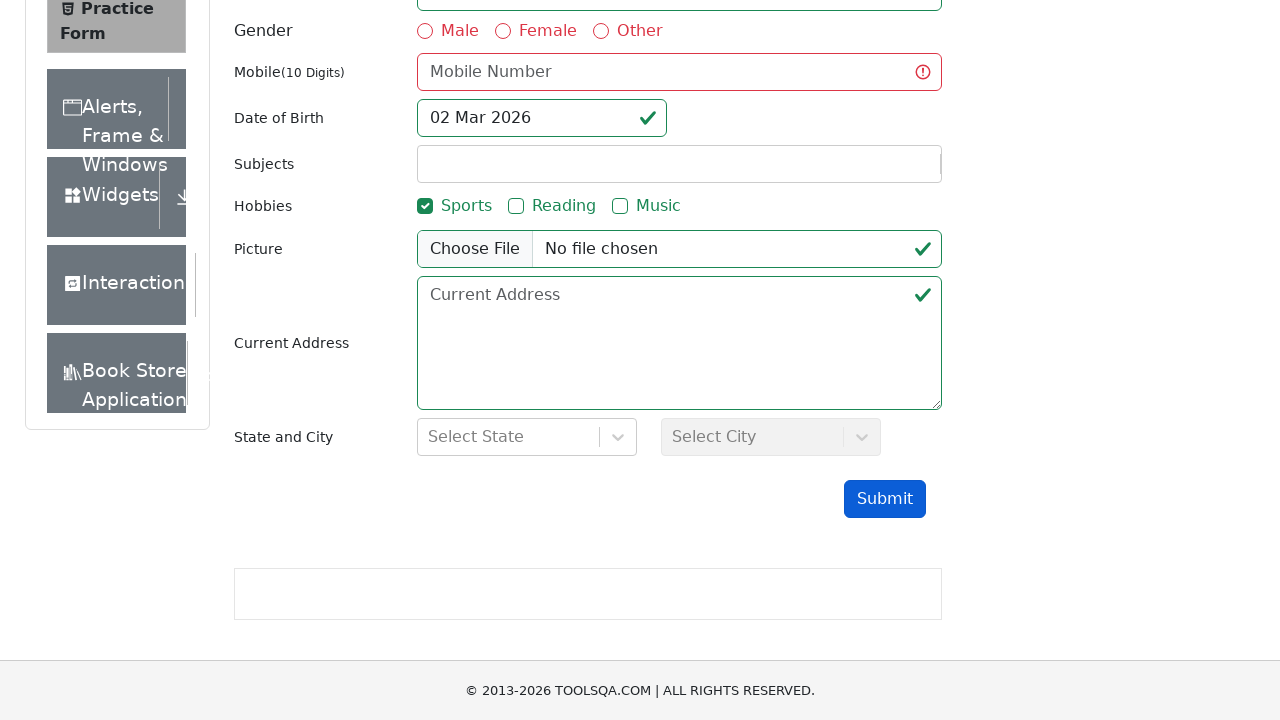

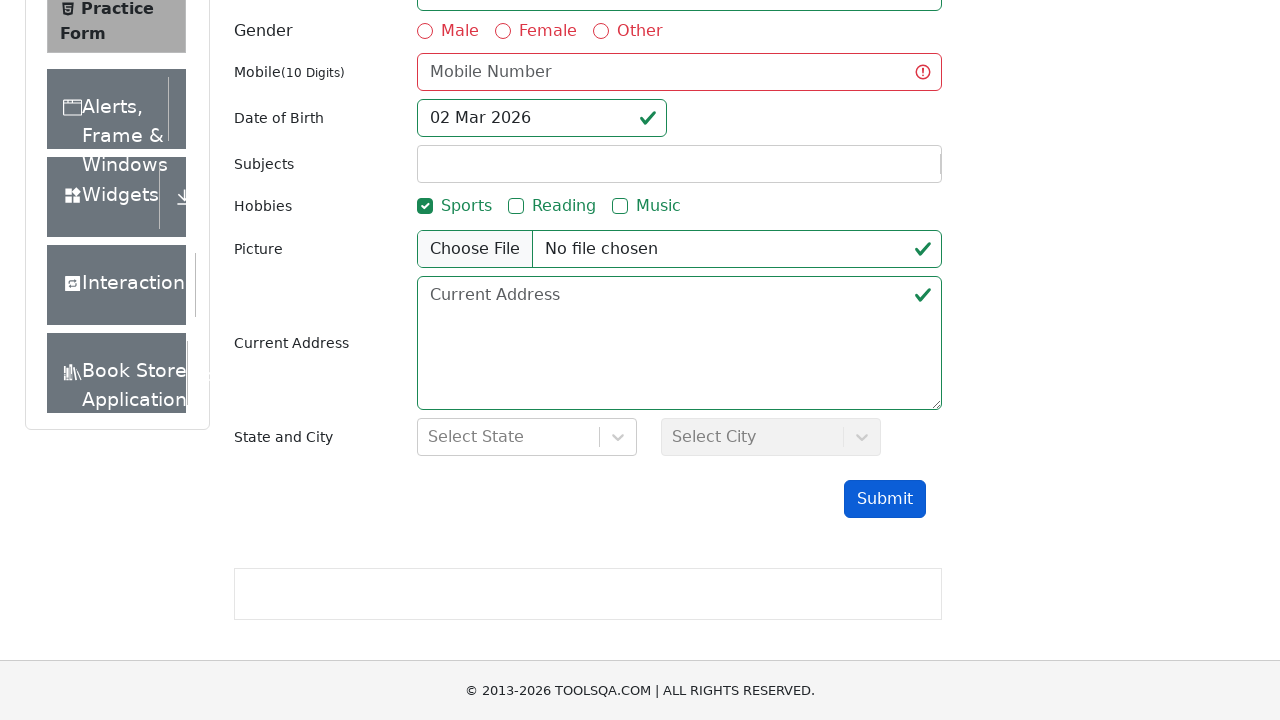